Waits for price to reach $100, clicks book button, calculates a mathematical expression, and submits the answer

Starting URL: http://suninjuly.github.io/explicit_wait2.html

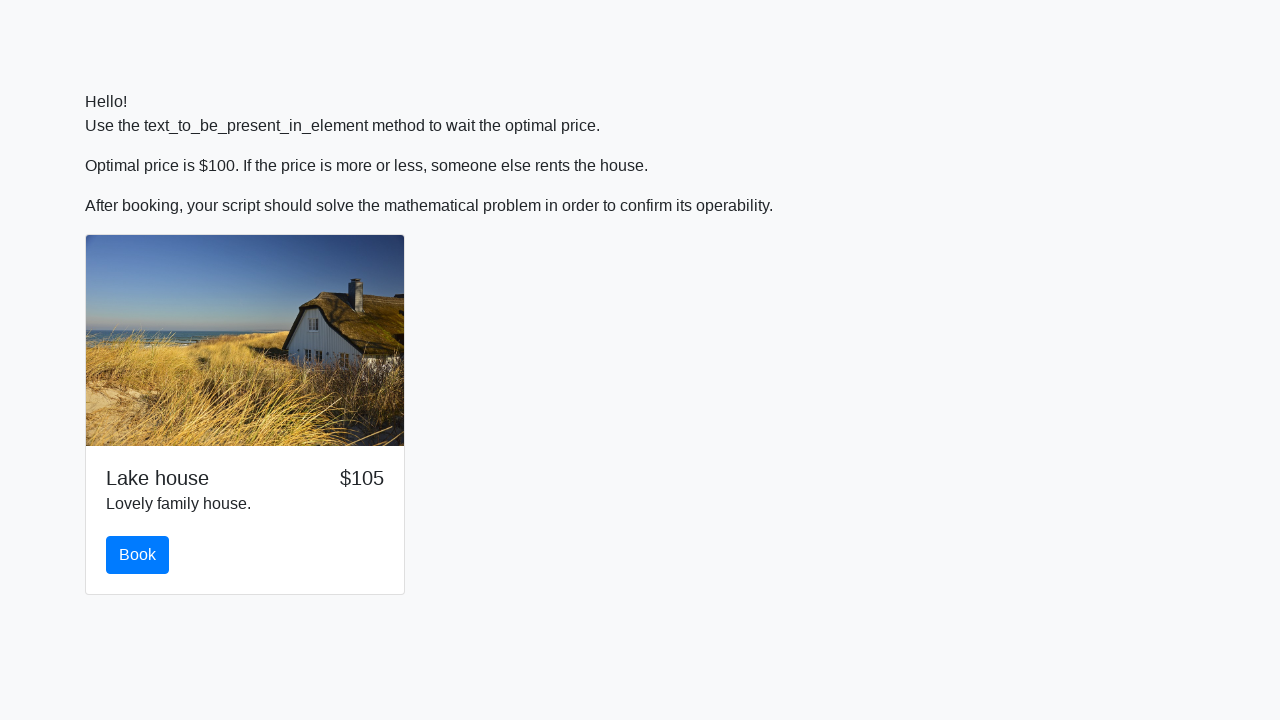

Waited for price to reach $100
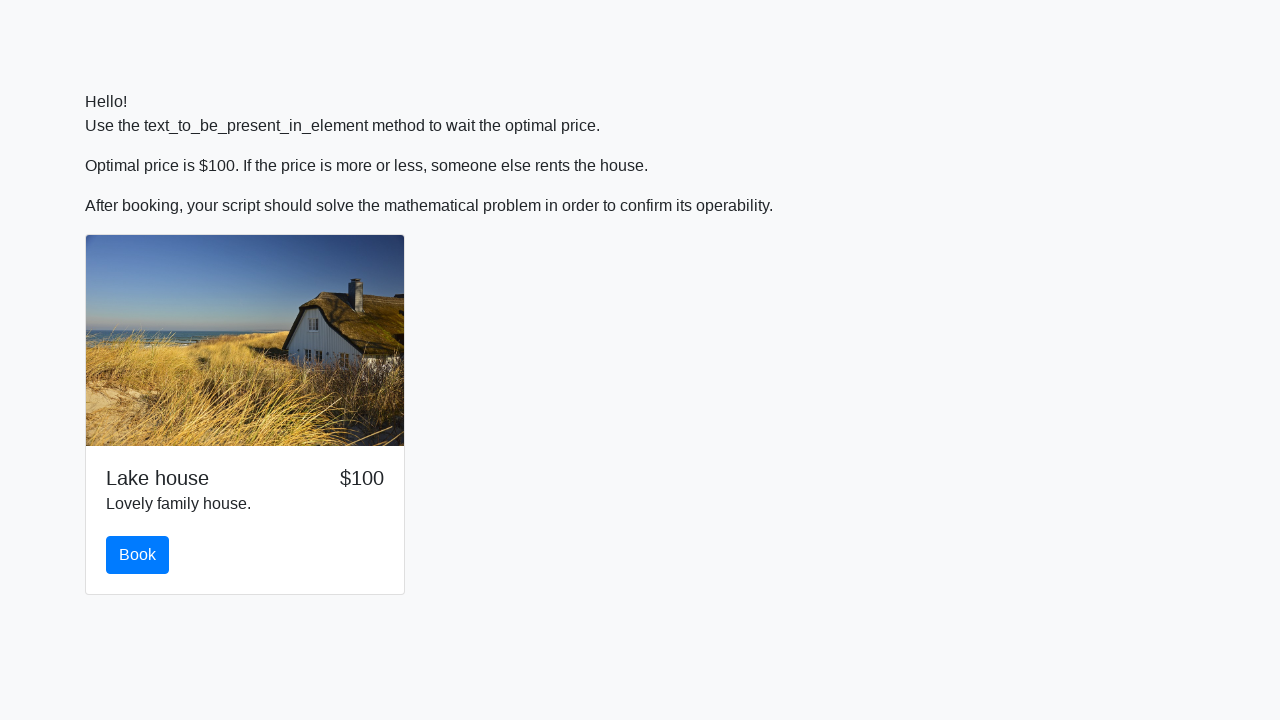

Clicked the book button at (138, 555) on #book
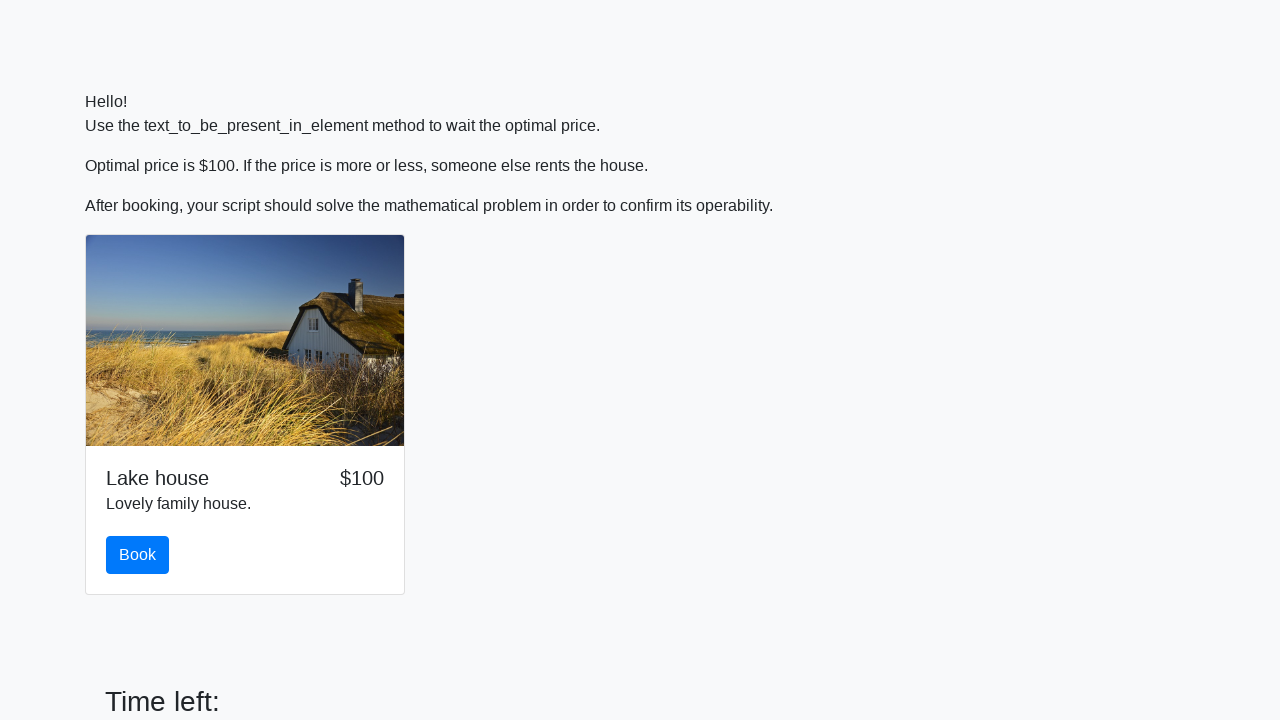

Retrieved x value from input field: 789
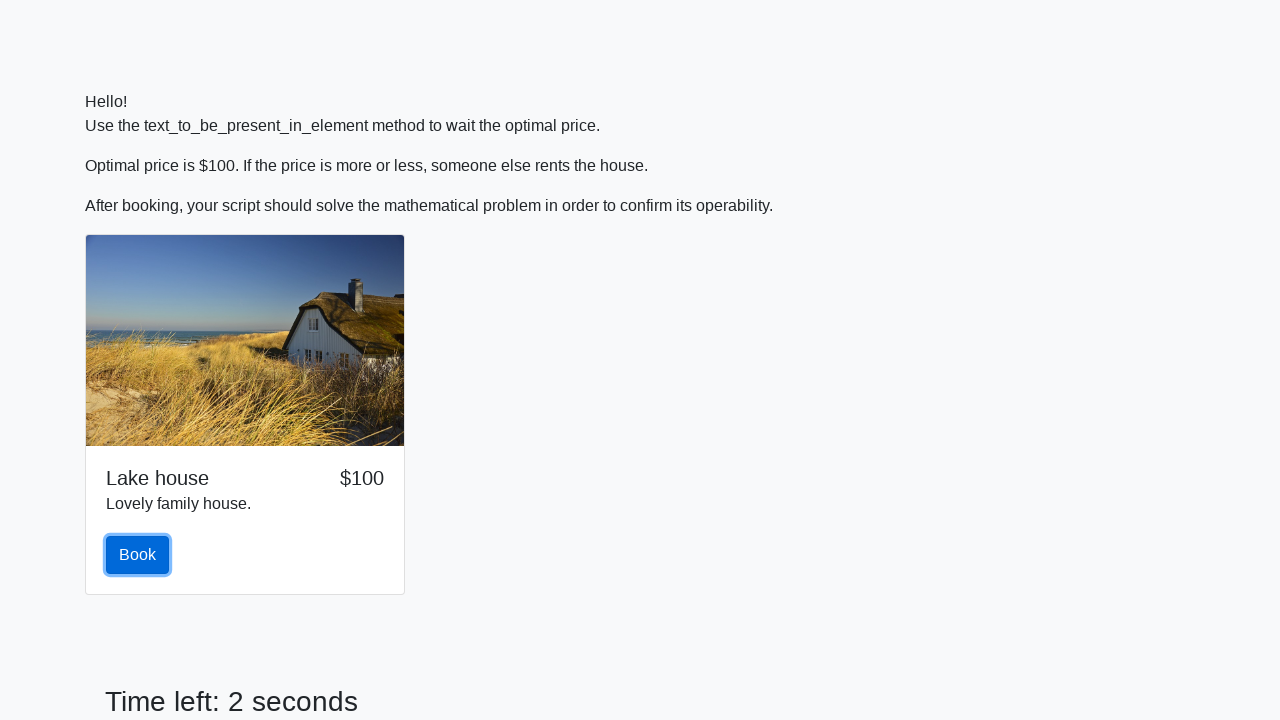

Calculated mathematical expression result: 1.6733512790708311
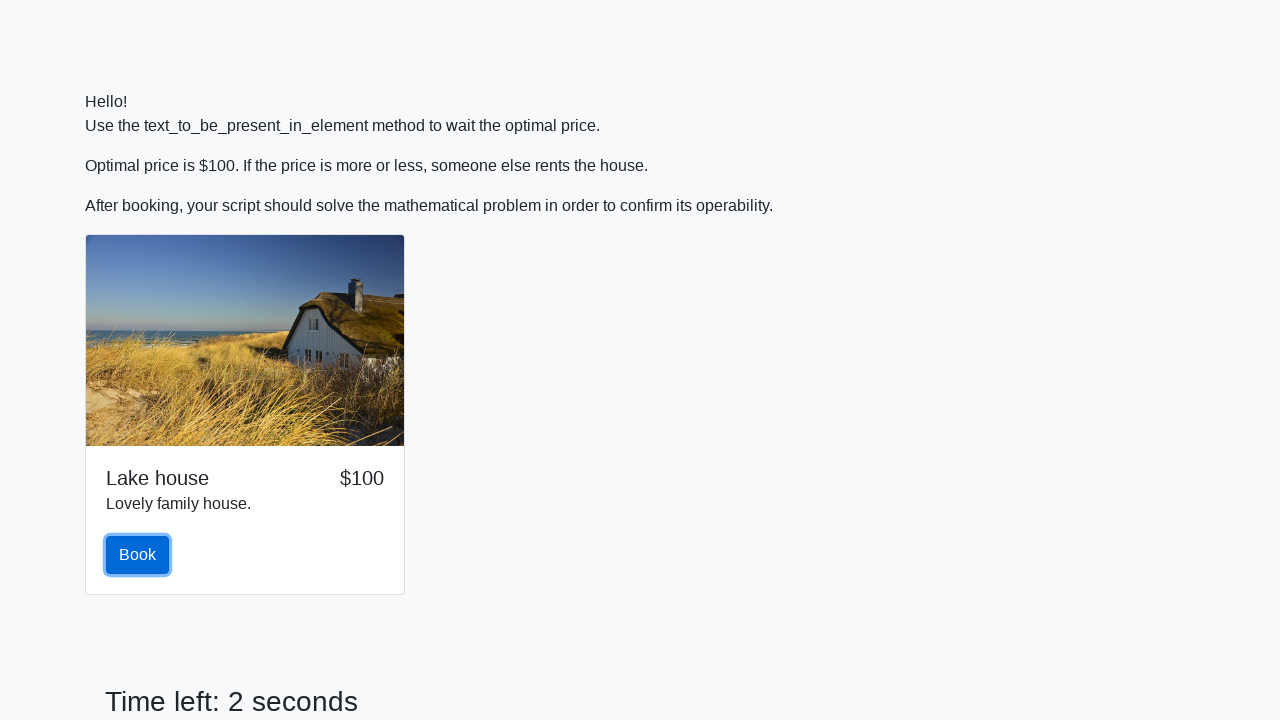

Scrolled answer input field into view
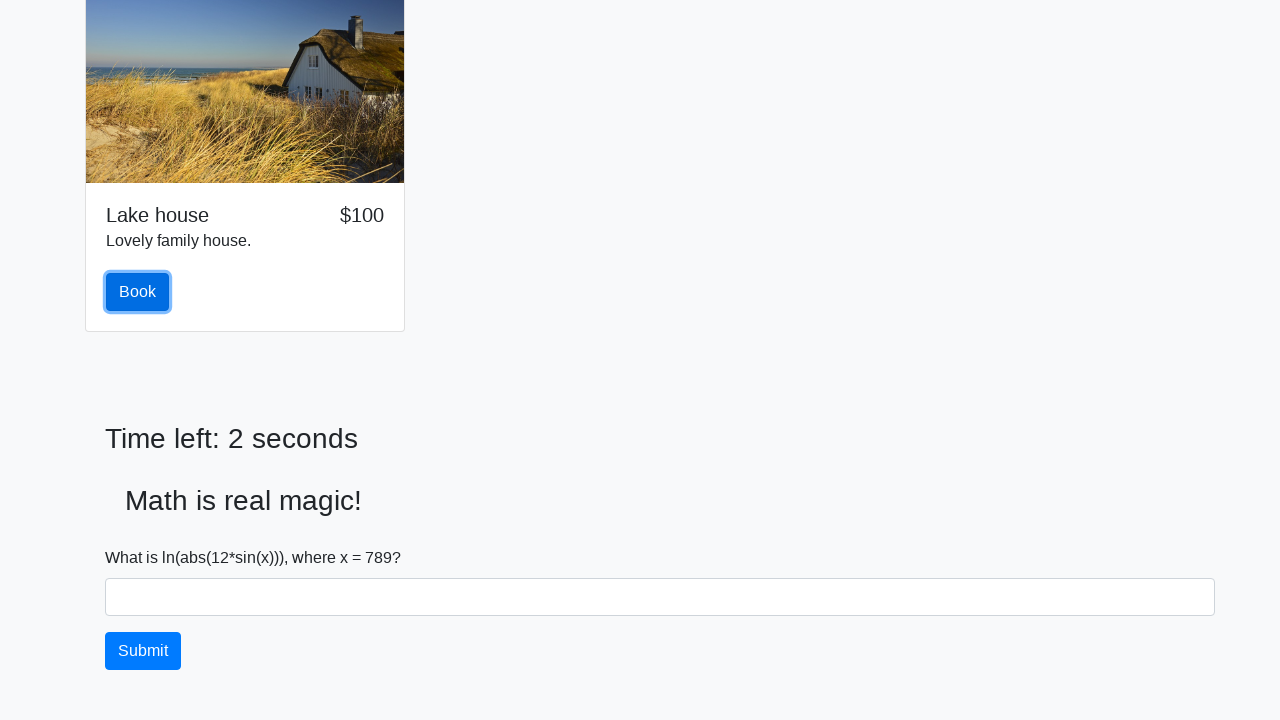

Filled answer field with calculated result: 1.6733512790708311 on #answer
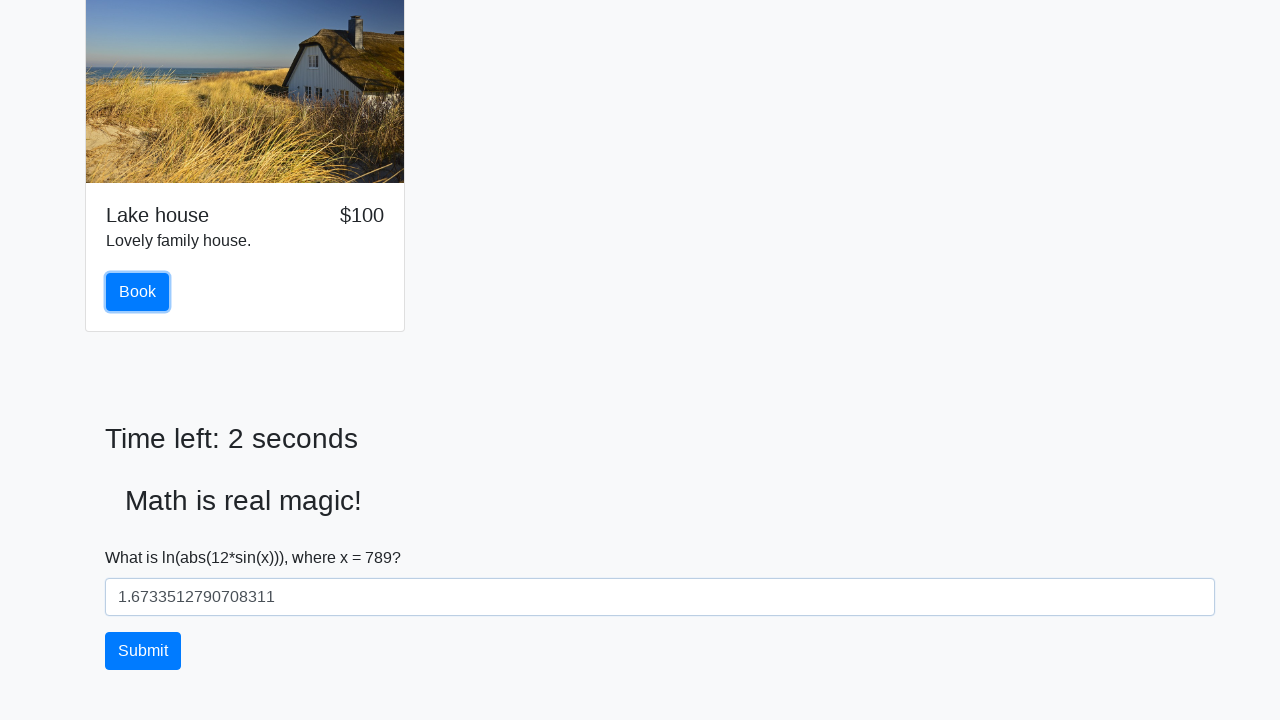

Clicked the solve button to submit answer at (143, 651) on #solve
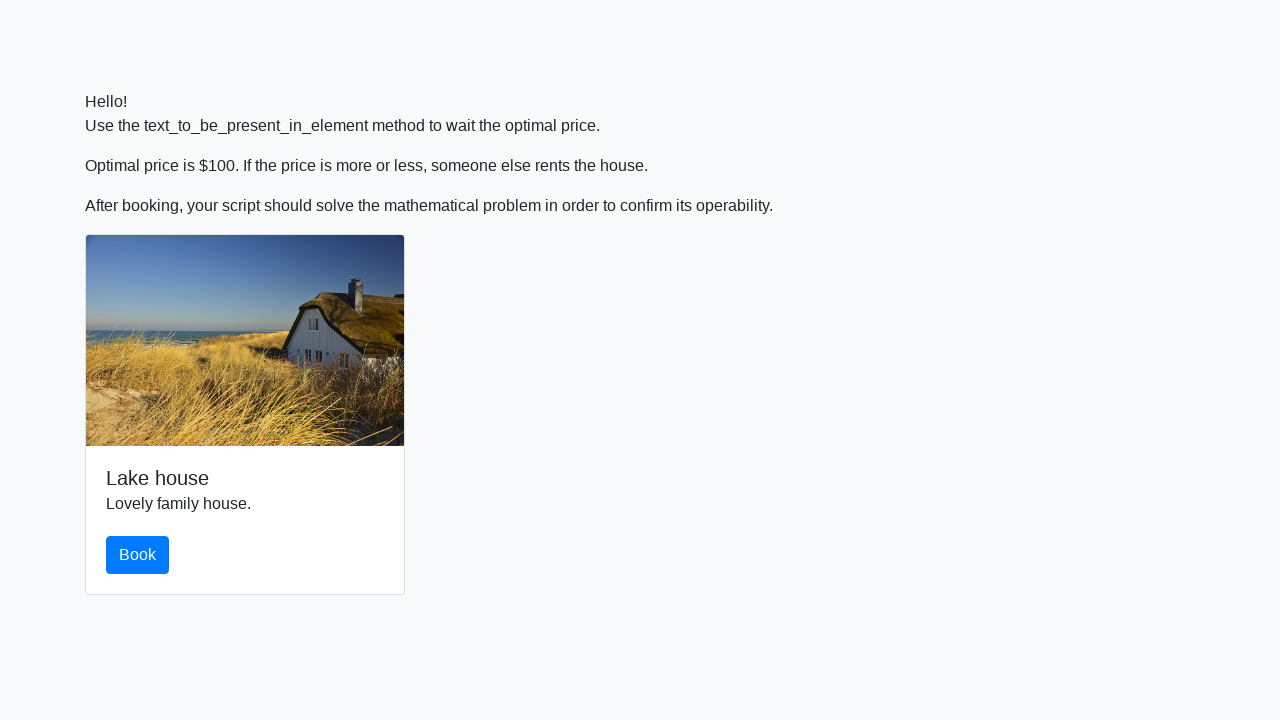

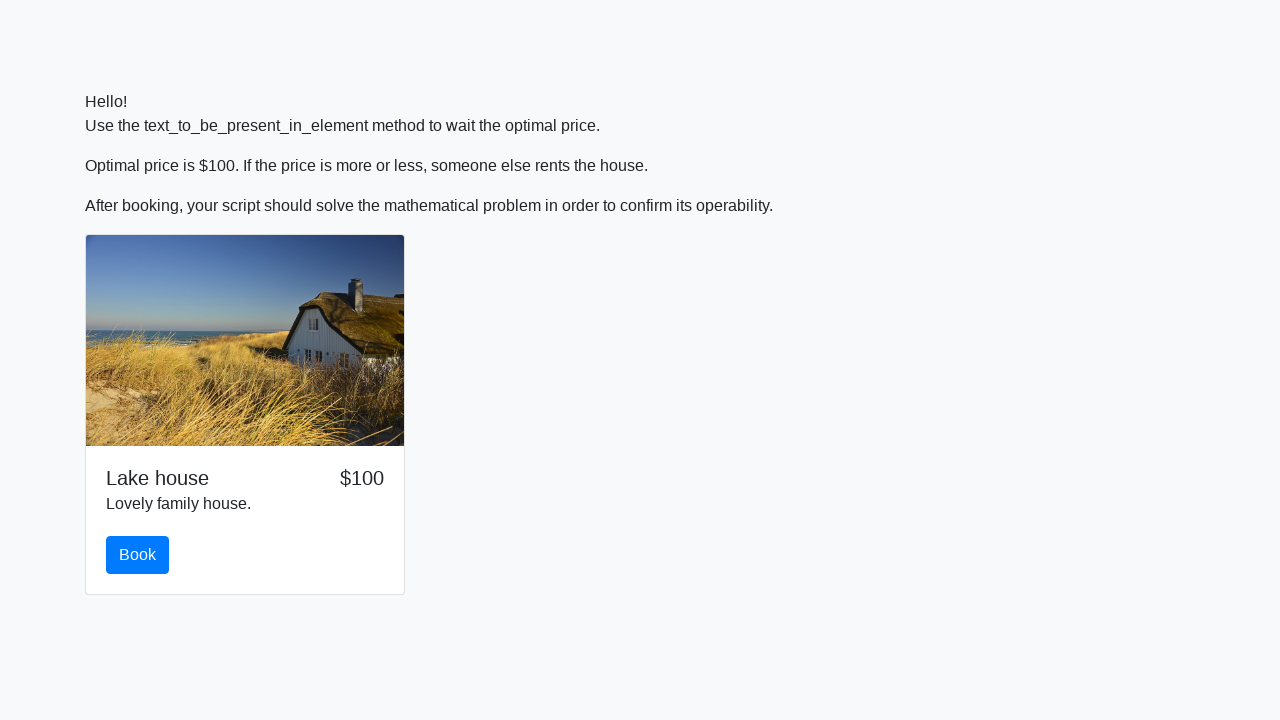